Tests checkout flow with explicit wait for promo code application result

Starting URL: https://rahulshettyacademy.com/seleniumPractise/#/

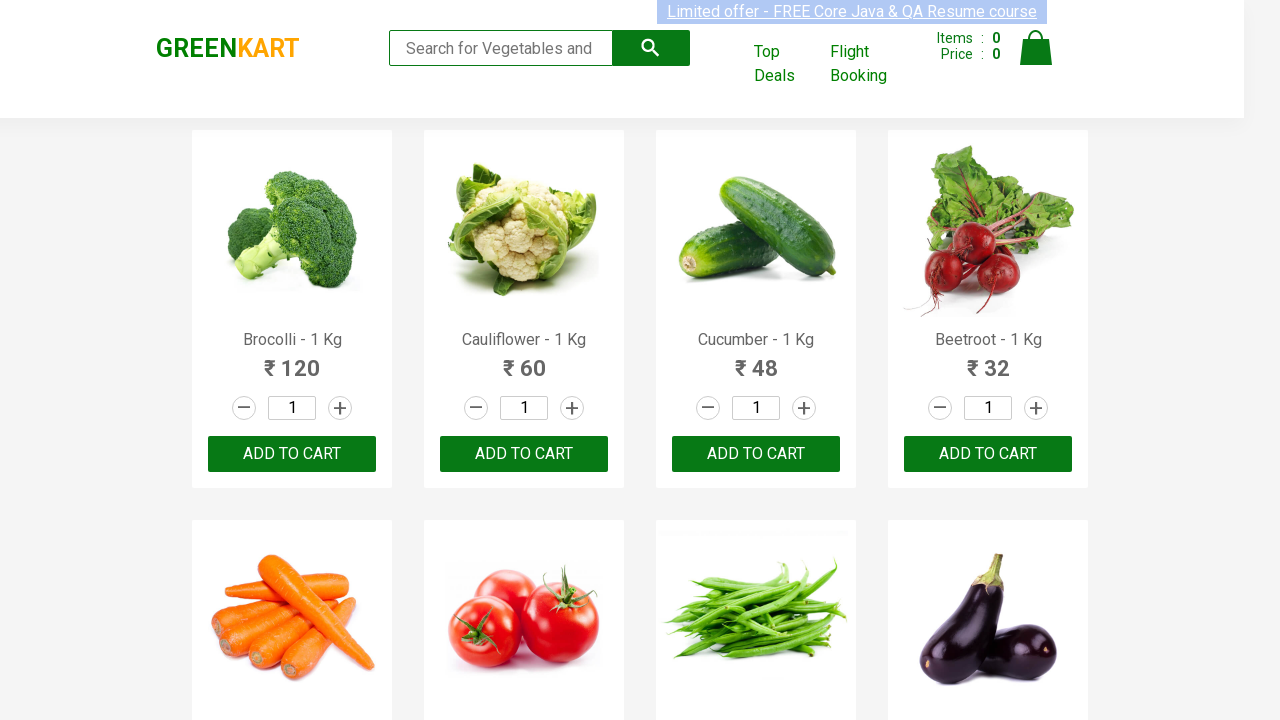

Waited for product names to load
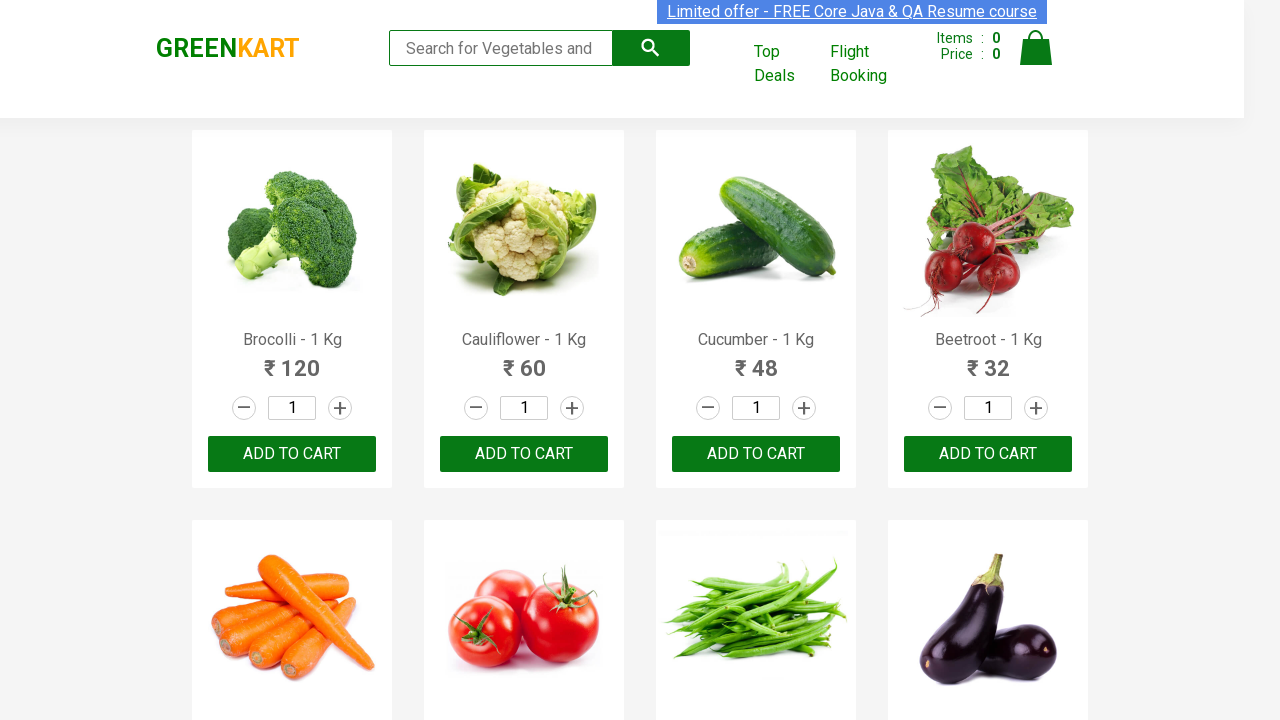

Retrieved all product elements
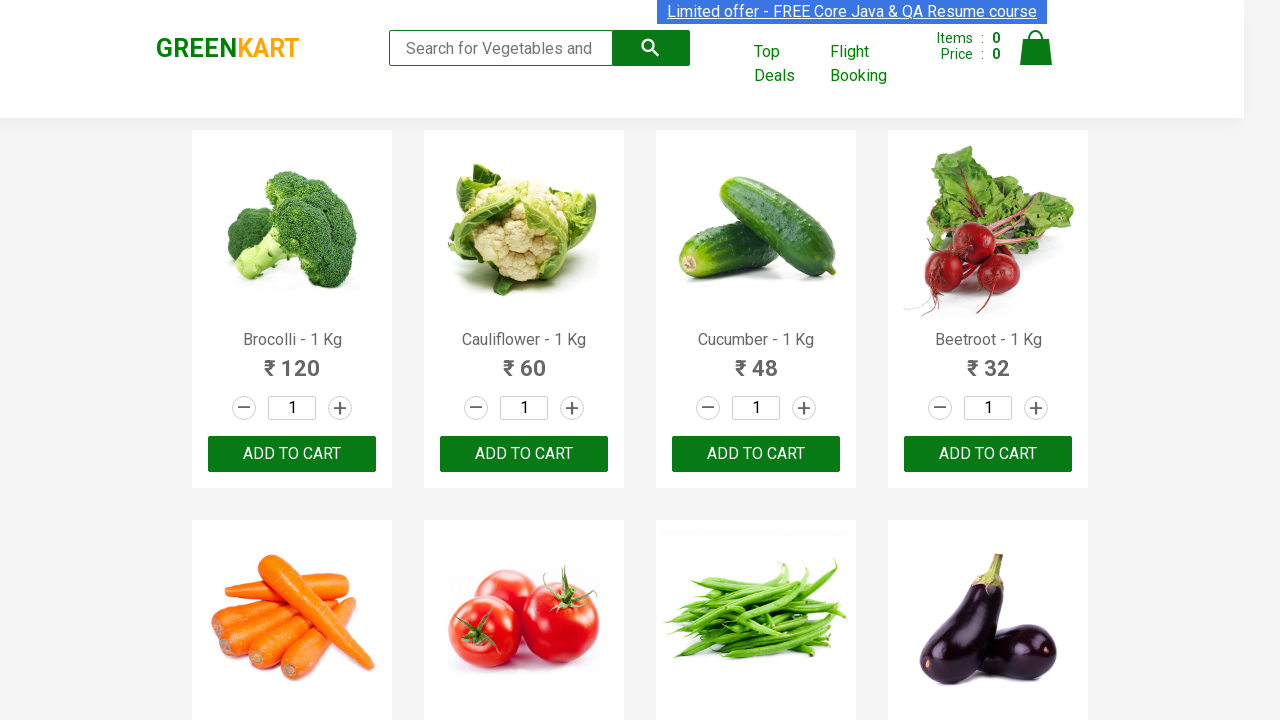

Added 'Brocolli' to cart at (292, 454) on div.product-action button >> nth=0
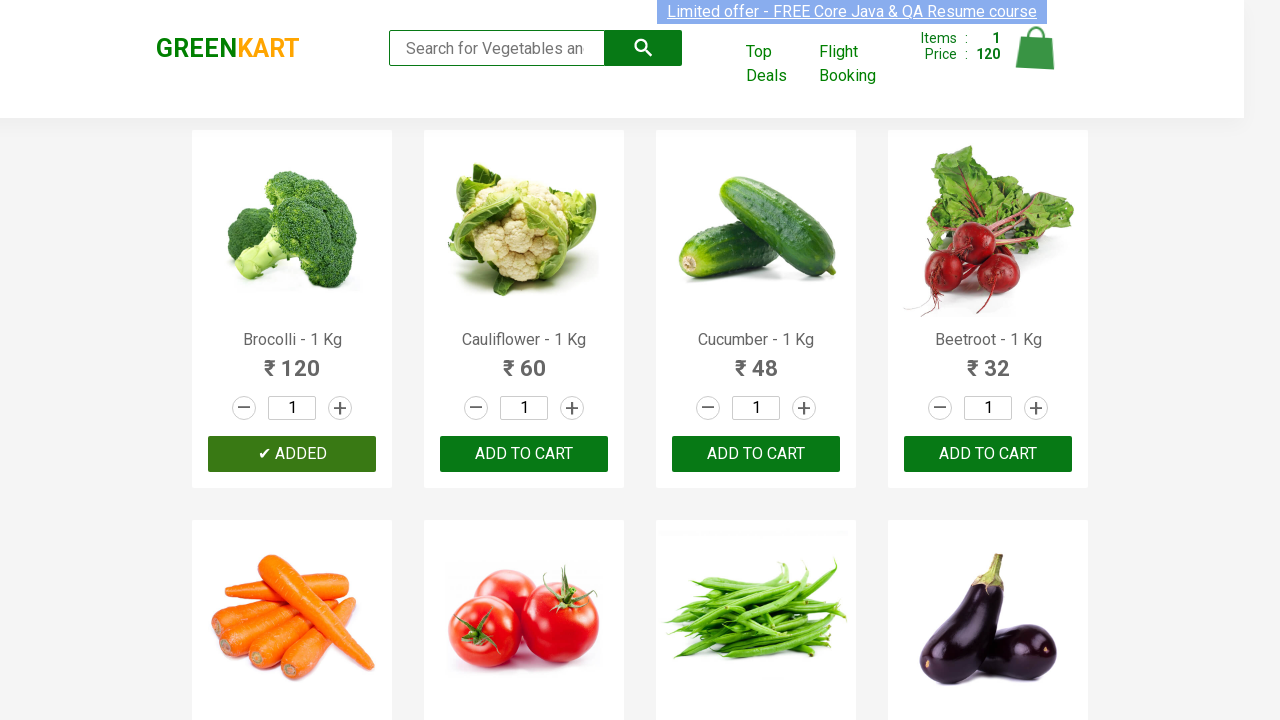

Added 'Cucumber' to cart at (756, 454) on div.product-action button >> nth=2
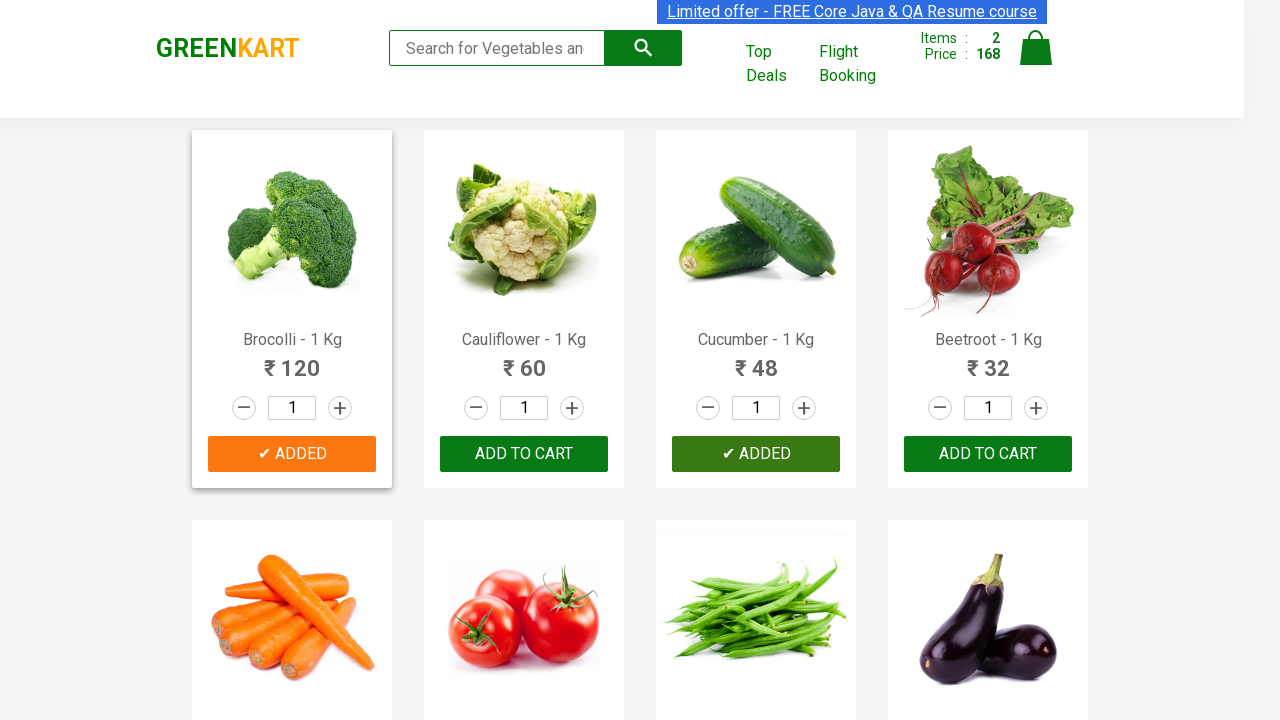

Clicked cart icon at (1036, 59) on a.cart-icon
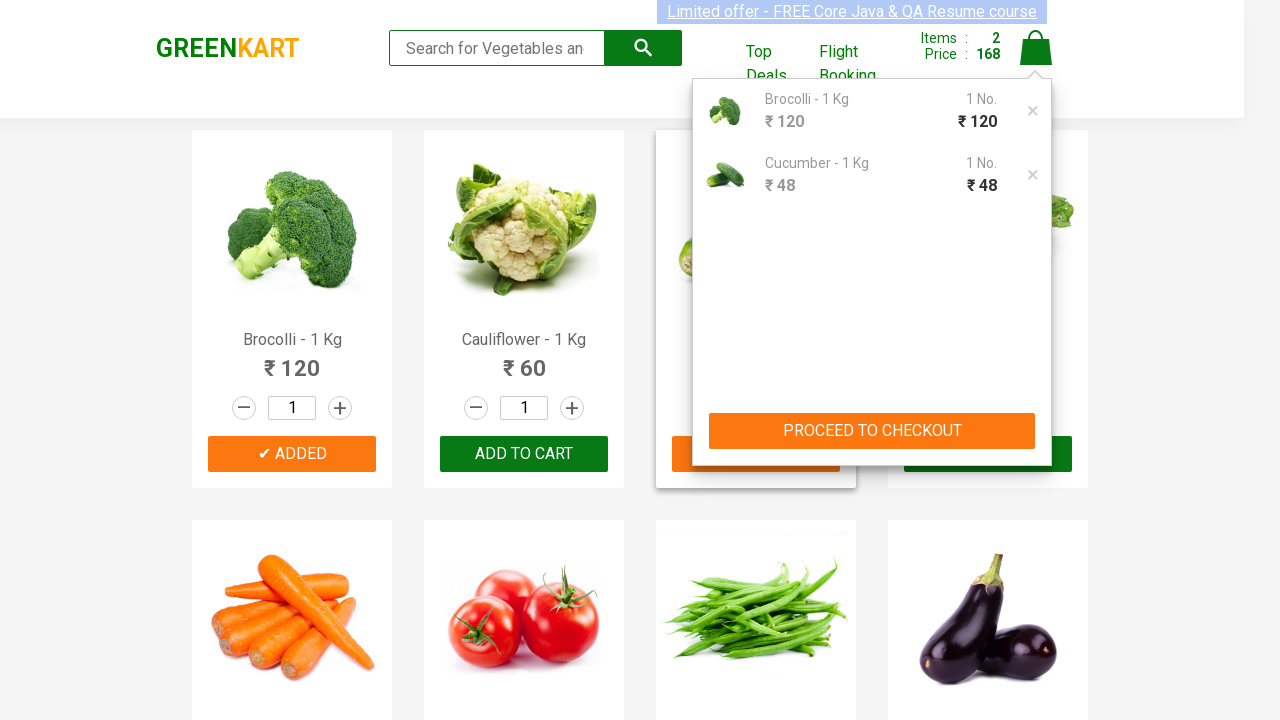

Clicked PROCEED TO CHECKOUT button at (872, 431) on button:has-text('PROCEED TO CHECKOUT')
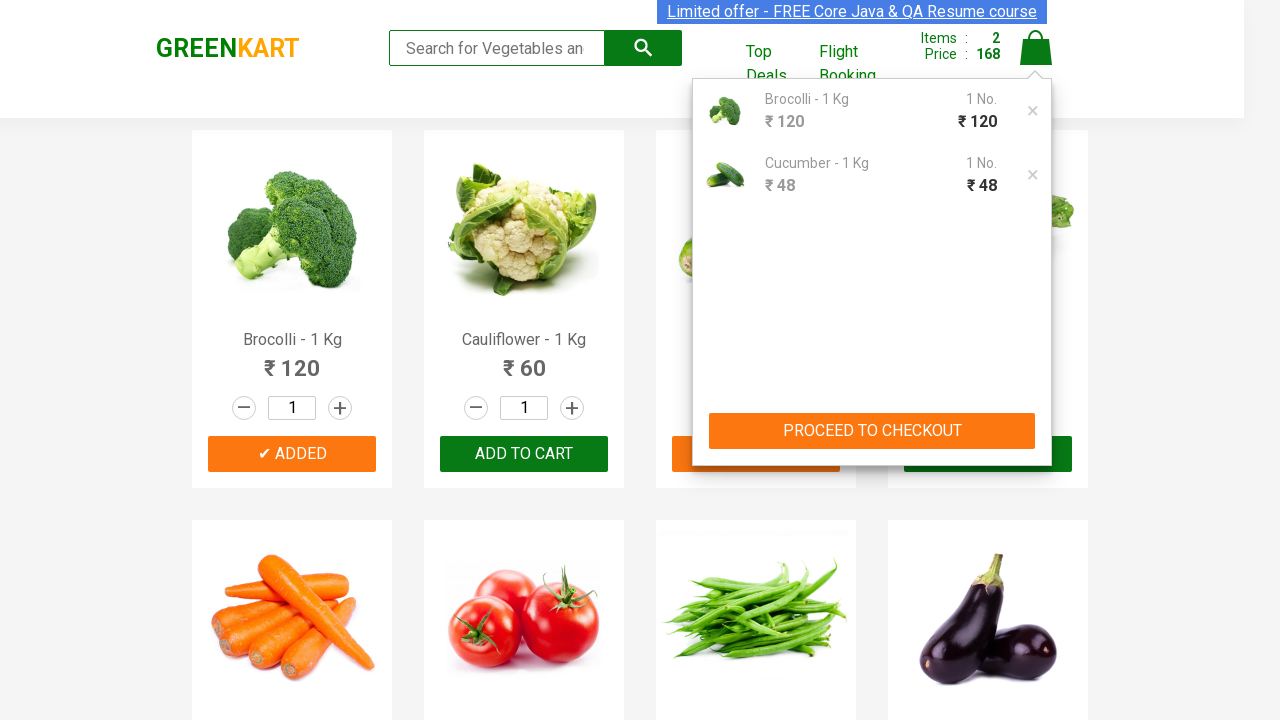

Entered promo code 'rahulshettyacademy' on input.promoCode
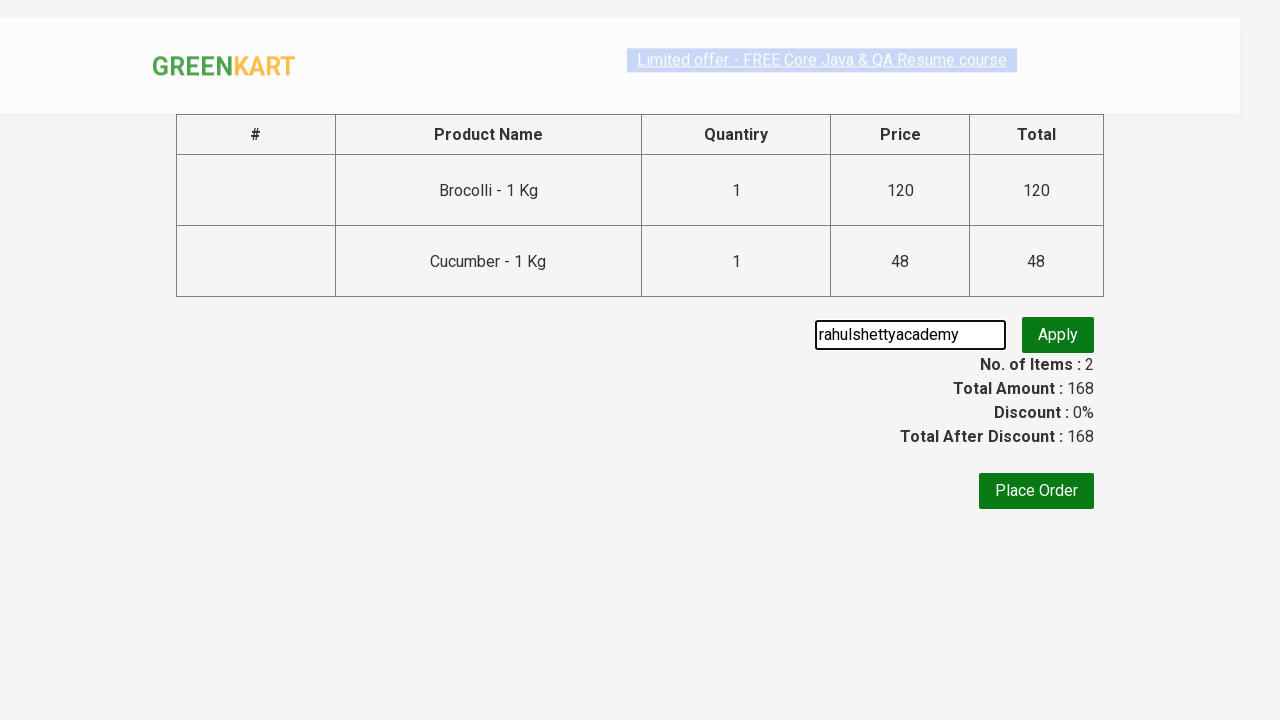

Clicked apply promo button at (1058, 335) on button.promoBtn
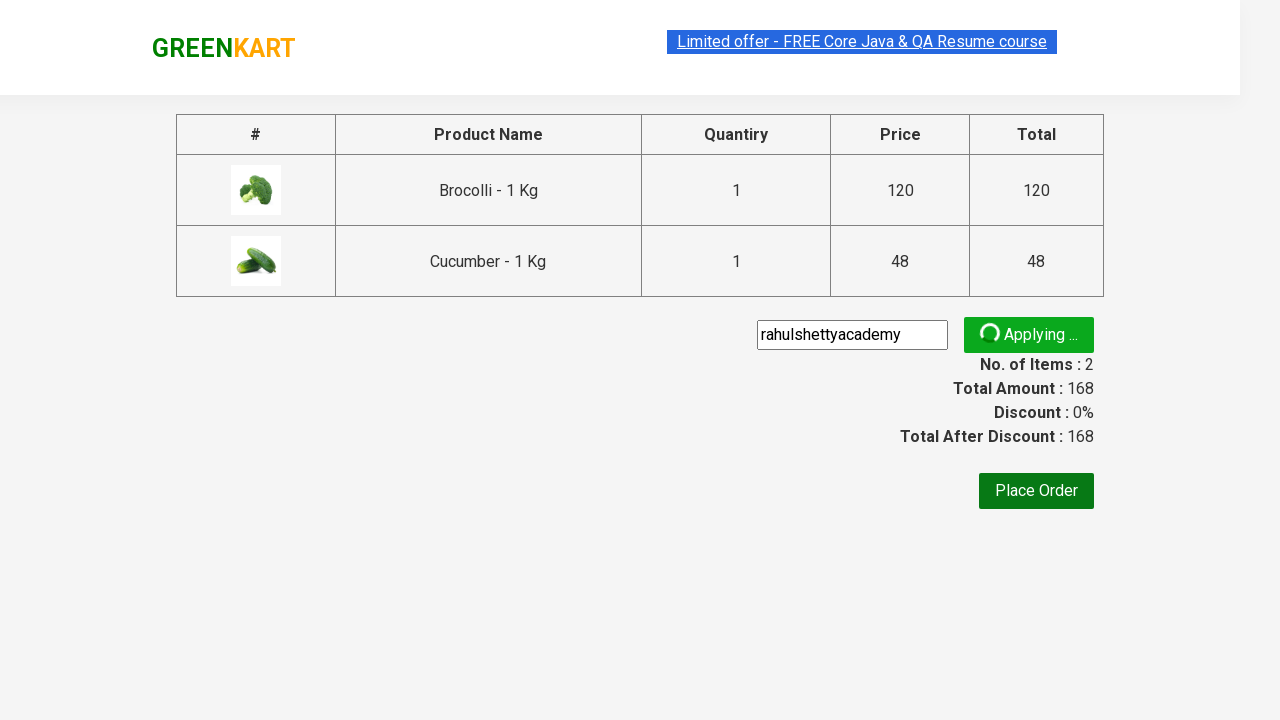

Waited for promo code application result to display
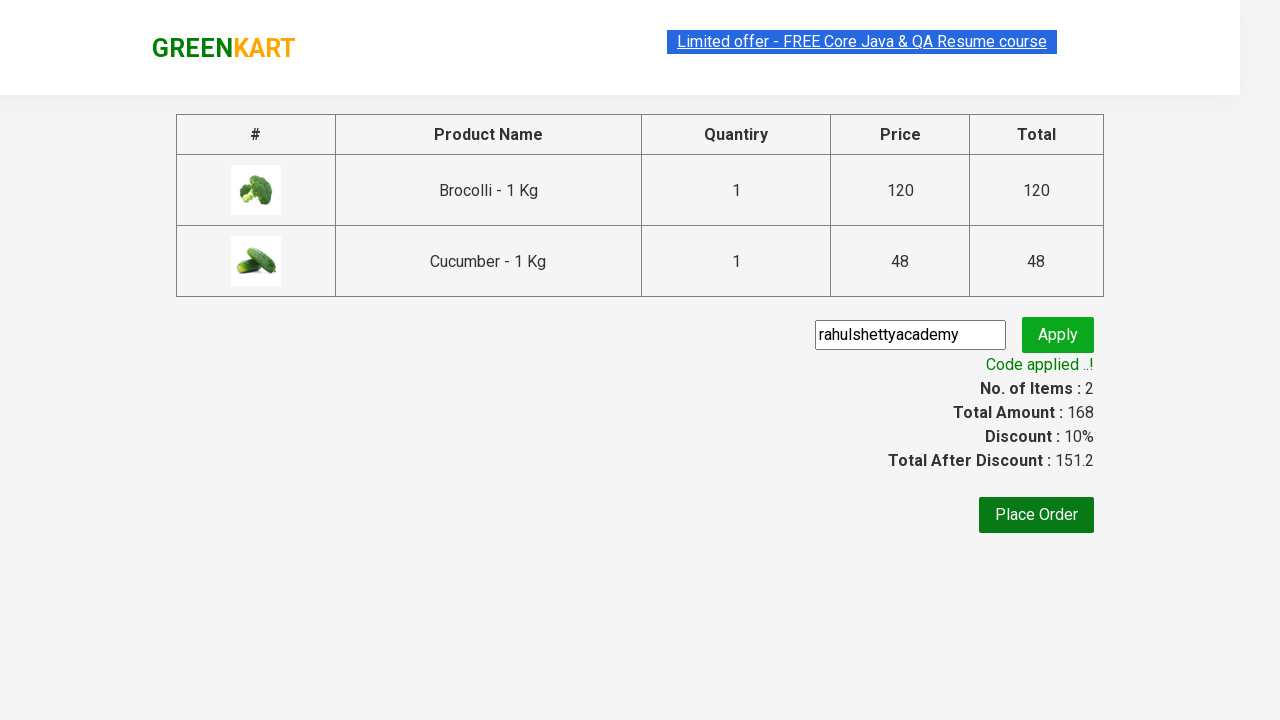

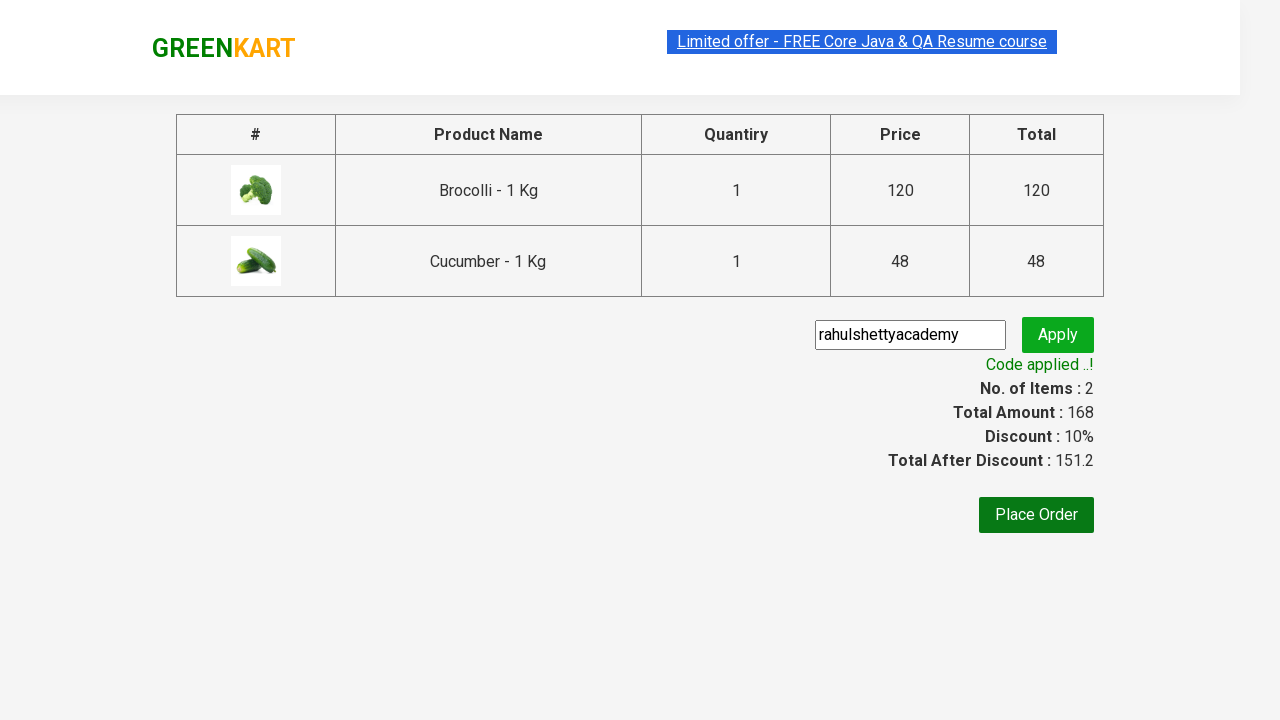